Tests adding specific grocery items to a shopping cart by searching through the product list and clicking the add button for items matching a predefined list (Cauliflower, Tomato, Potato, Grapes, Walnuts).

Starting URL: https://rahulshettyacademy.com/seleniumPractise/#/

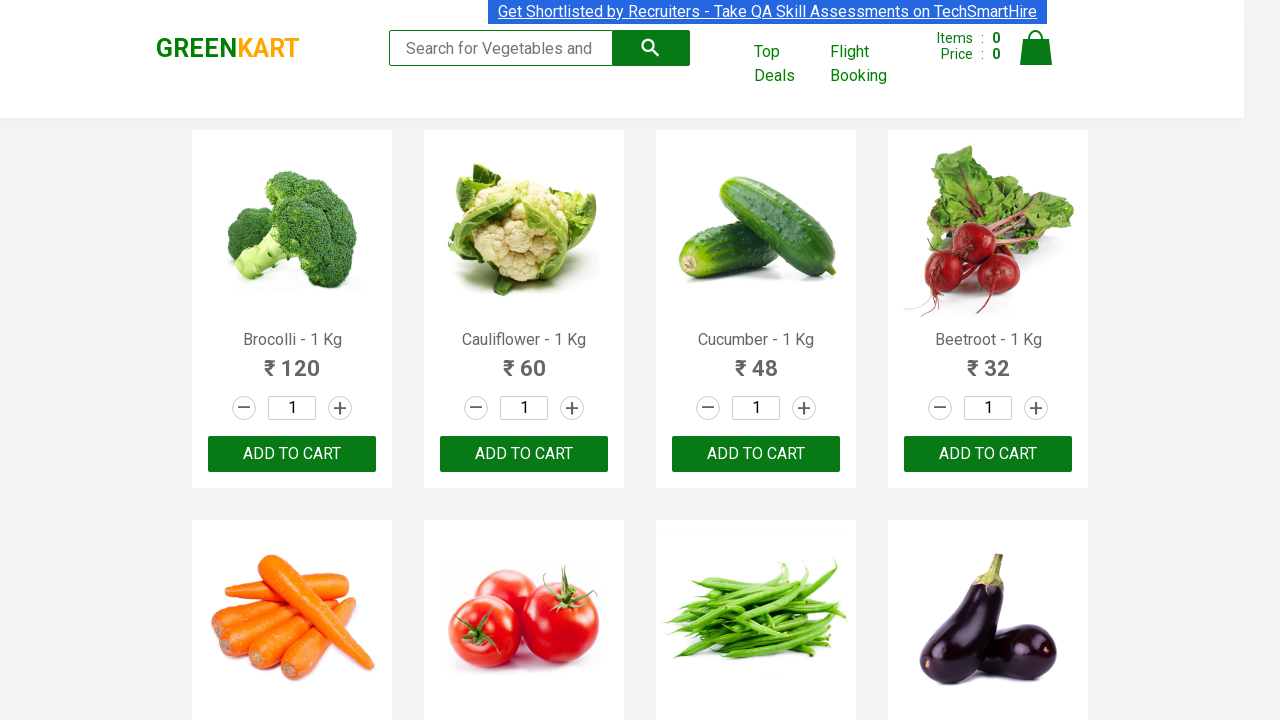

Waited for product names to load
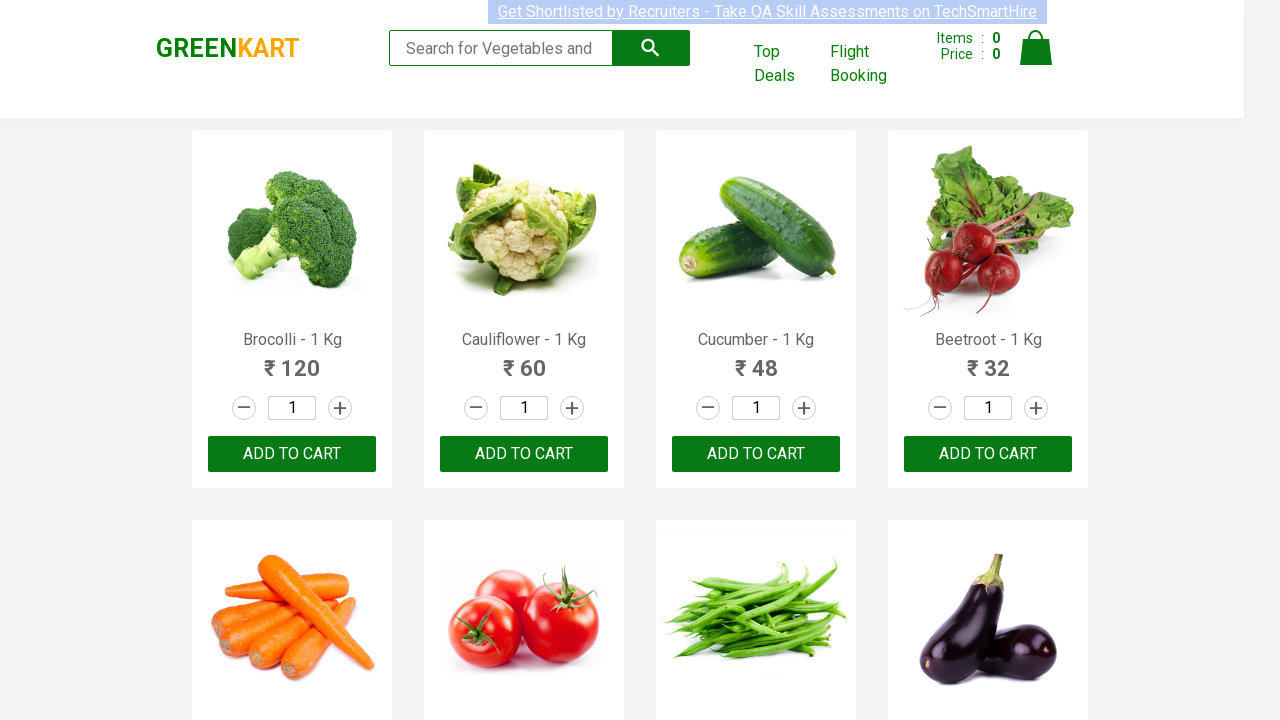

Defined list of items to add: Cauliflower, Tomato, Potato, Grapes, Walnuts
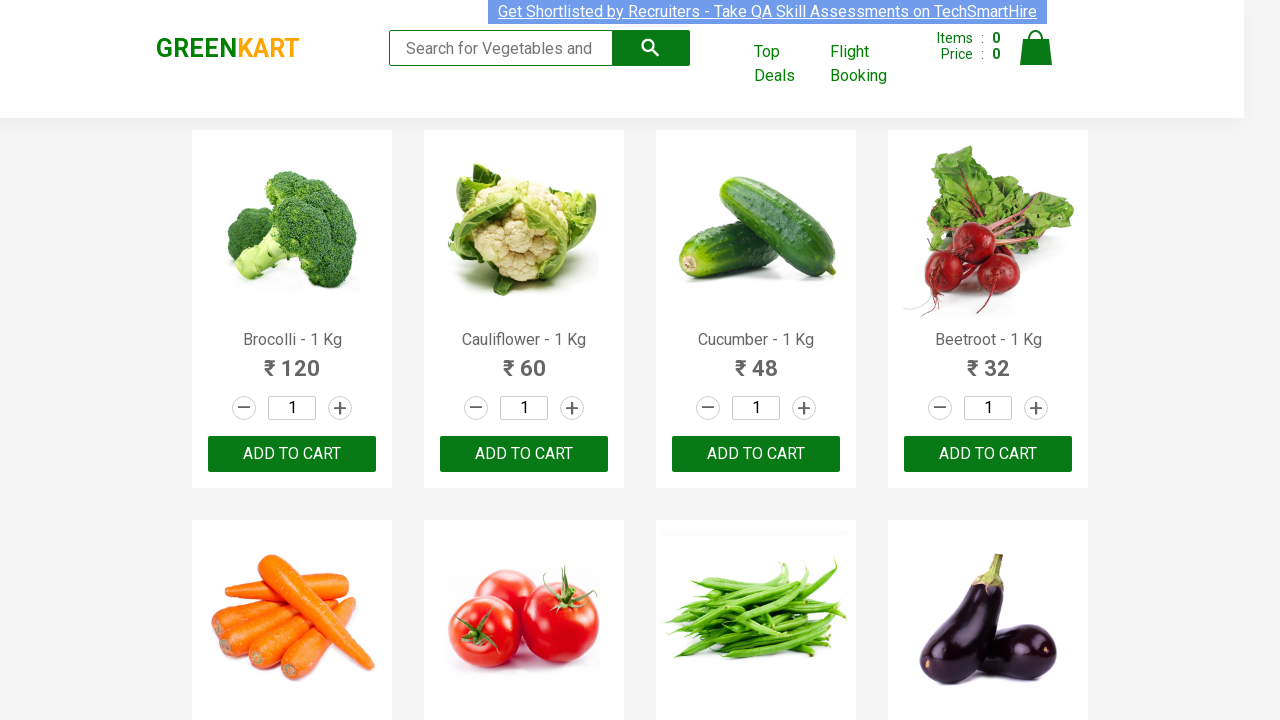

Retrieved all product name elements
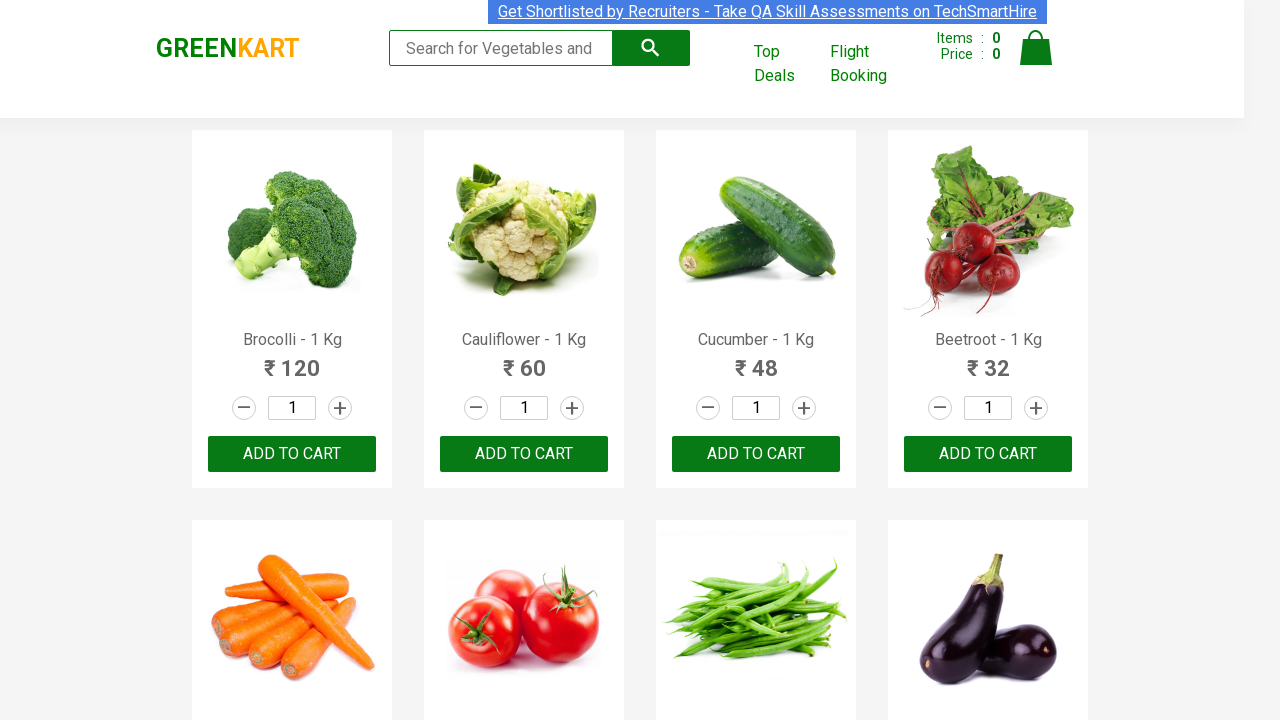

Retrieved all add to cart buttons
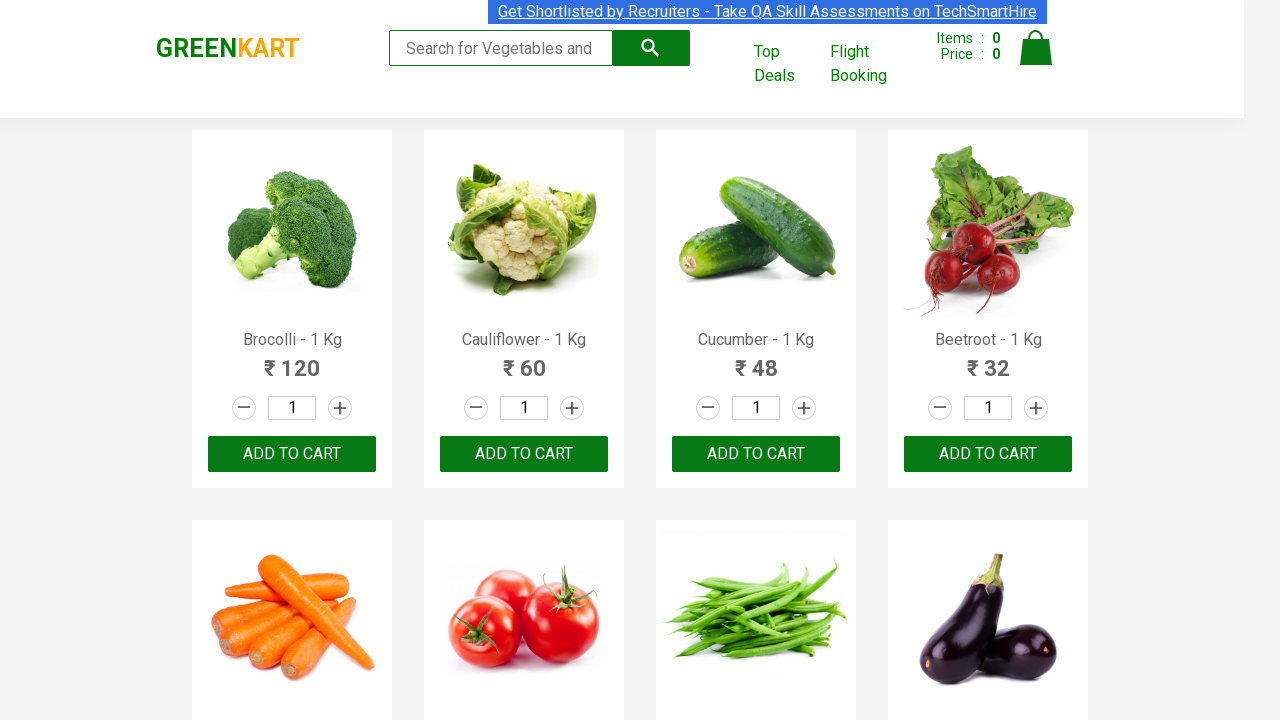

Clicked add to cart button for Cauliflower at (524, 454) on xpath=//div[@class='product-action']/button >> nth=1
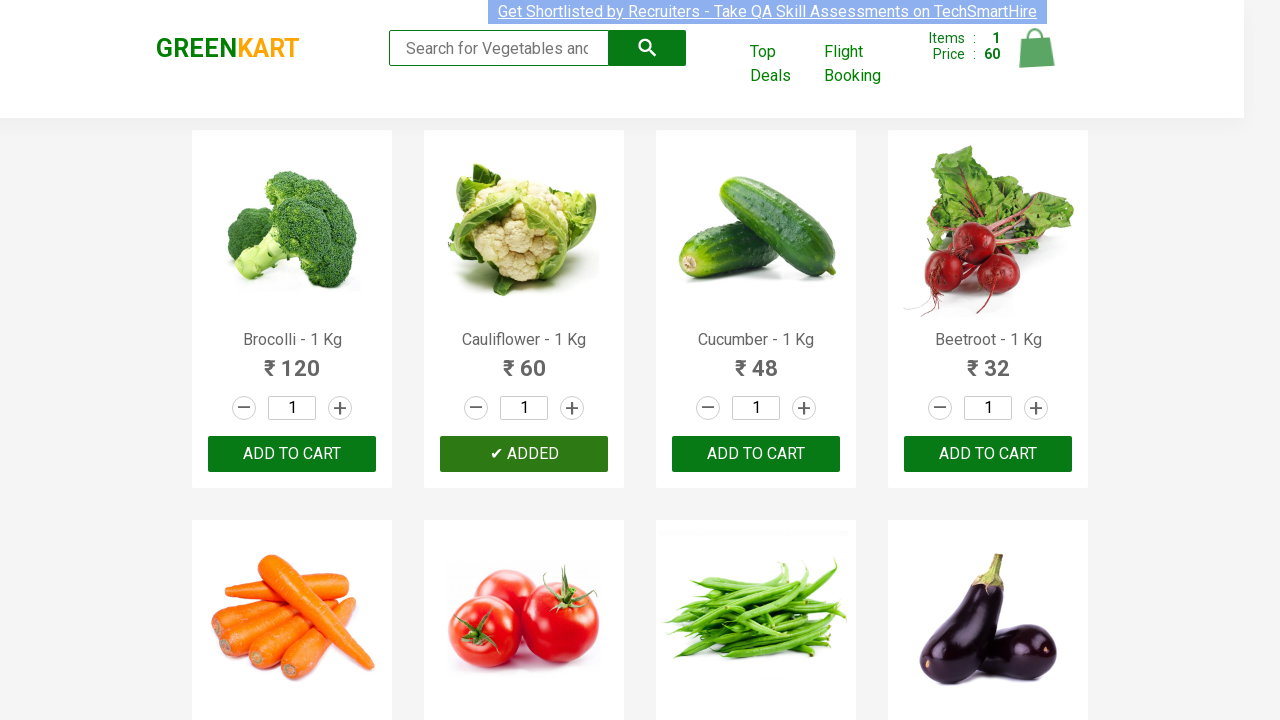

Clicked add to cart button for Tomato at (524, 360) on xpath=//div[@class='product-action']/button >> nth=5
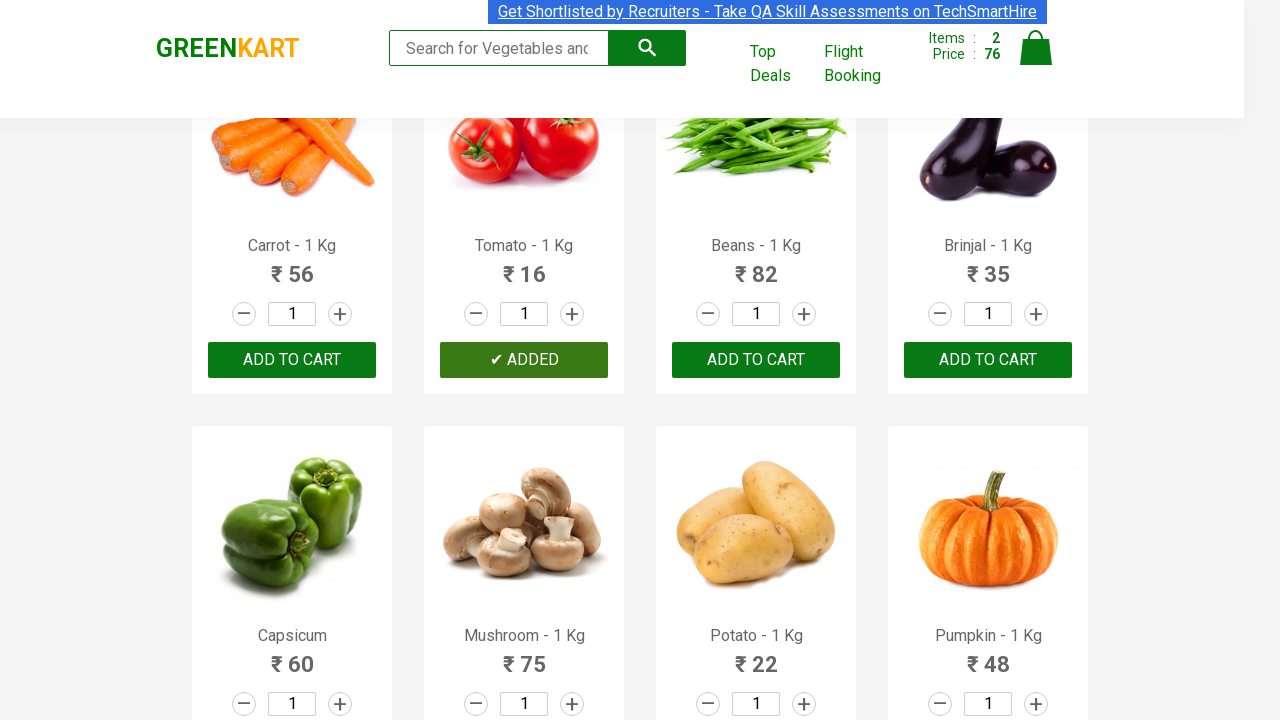

Clicked add to cart button for Potato at (756, 360) on xpath=//div[@class='product-action']/button >> nth=10
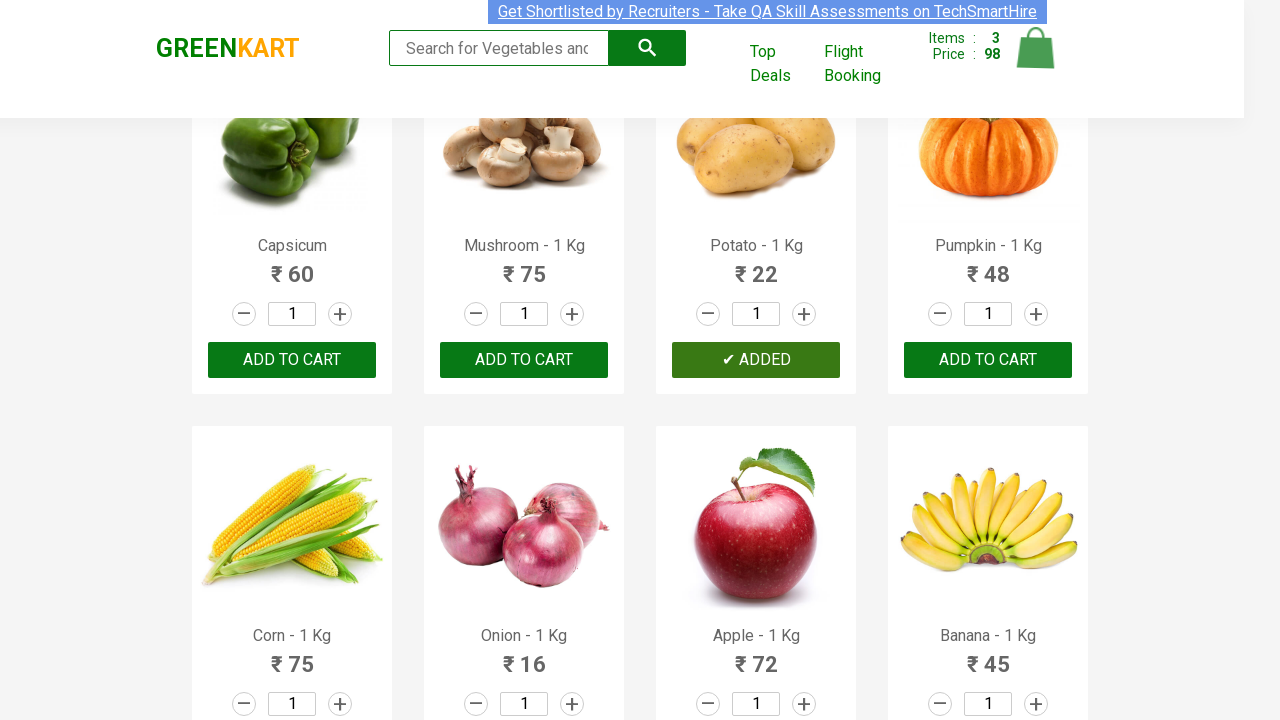

Clicked add to cart button for Grapes at (292, 360) on xpath=//div[@class='product-action']/button >> nth=16
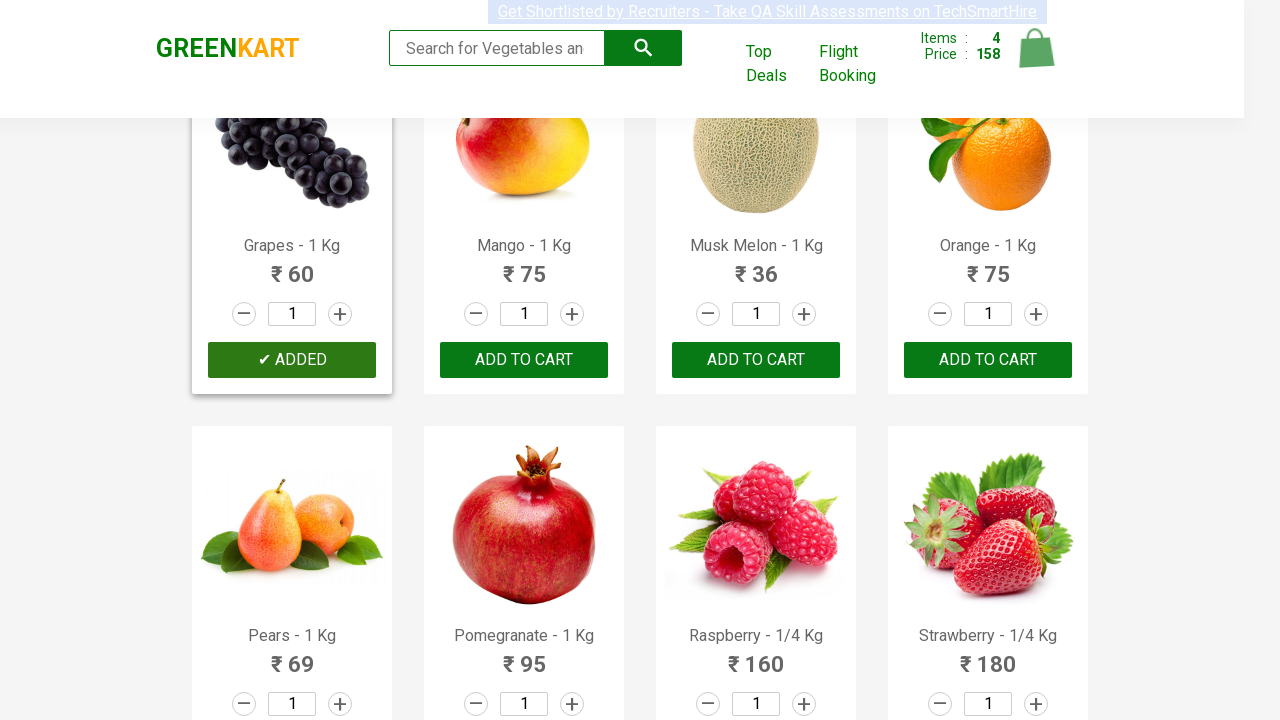

Clicked add to cart button for Walnuts at (524, 569) on xpath=//div[@class='product-action']/button >> nth=29
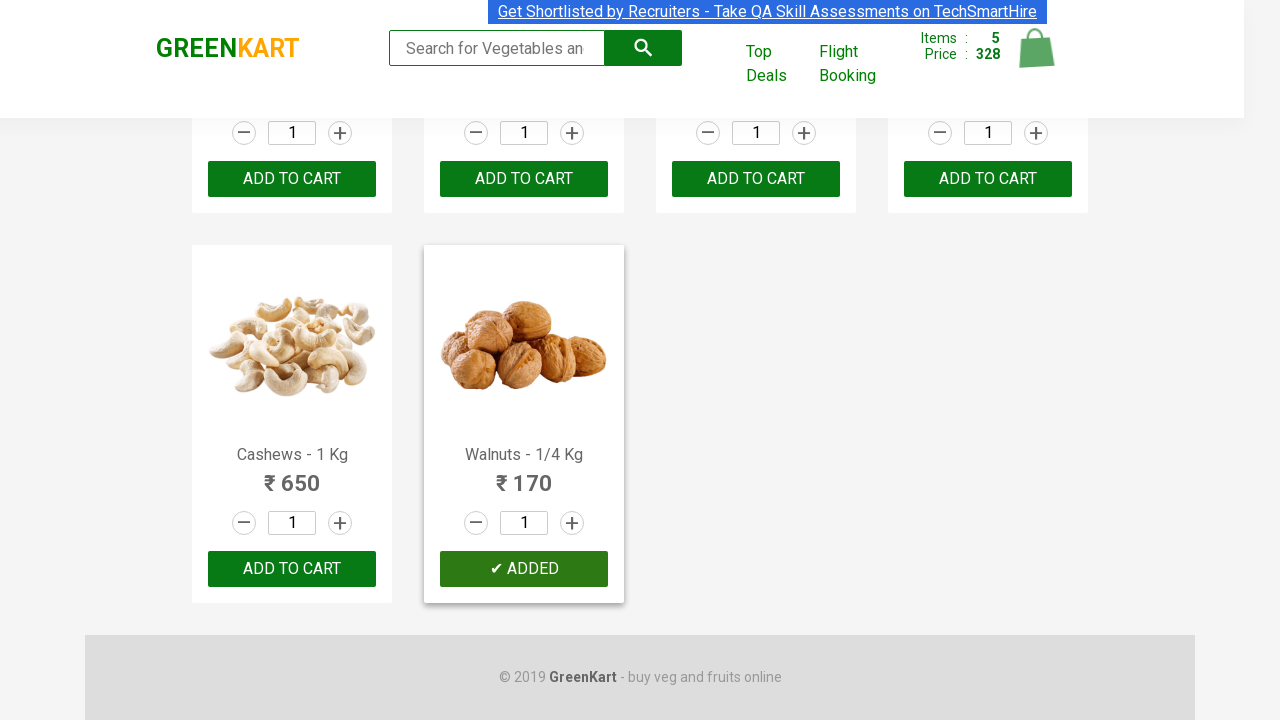

Waited 1000ms for cart to update
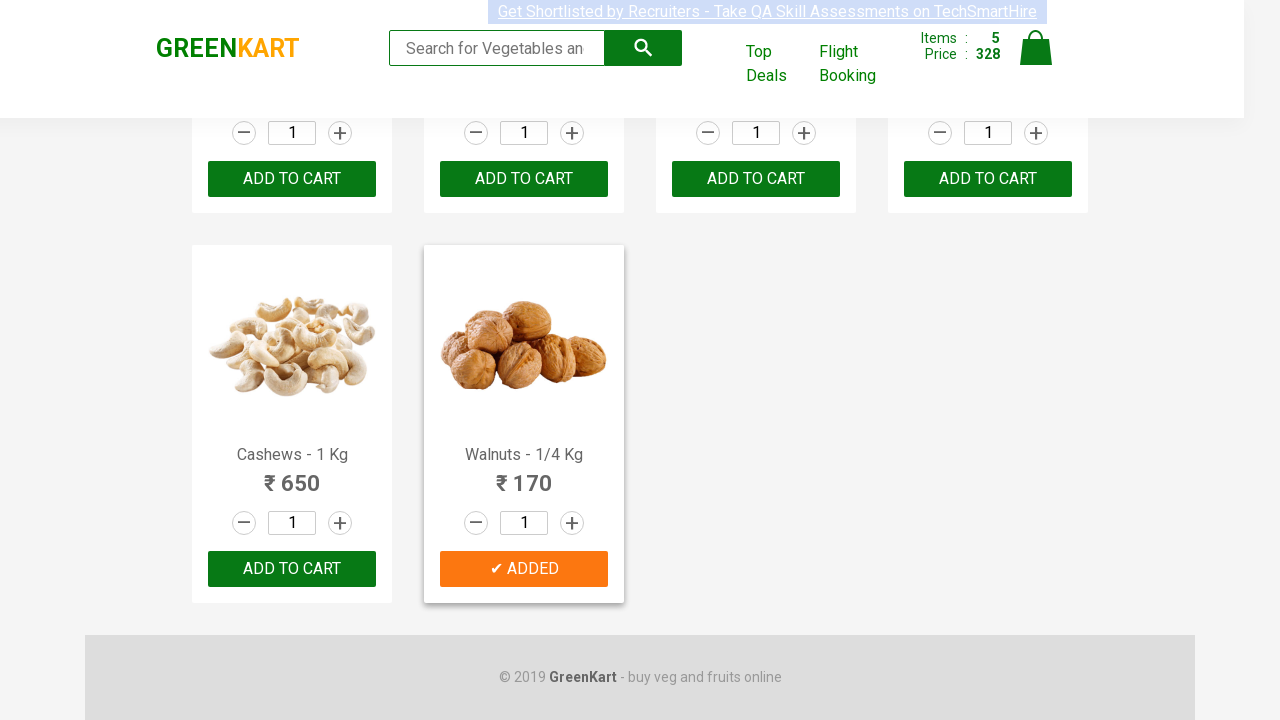

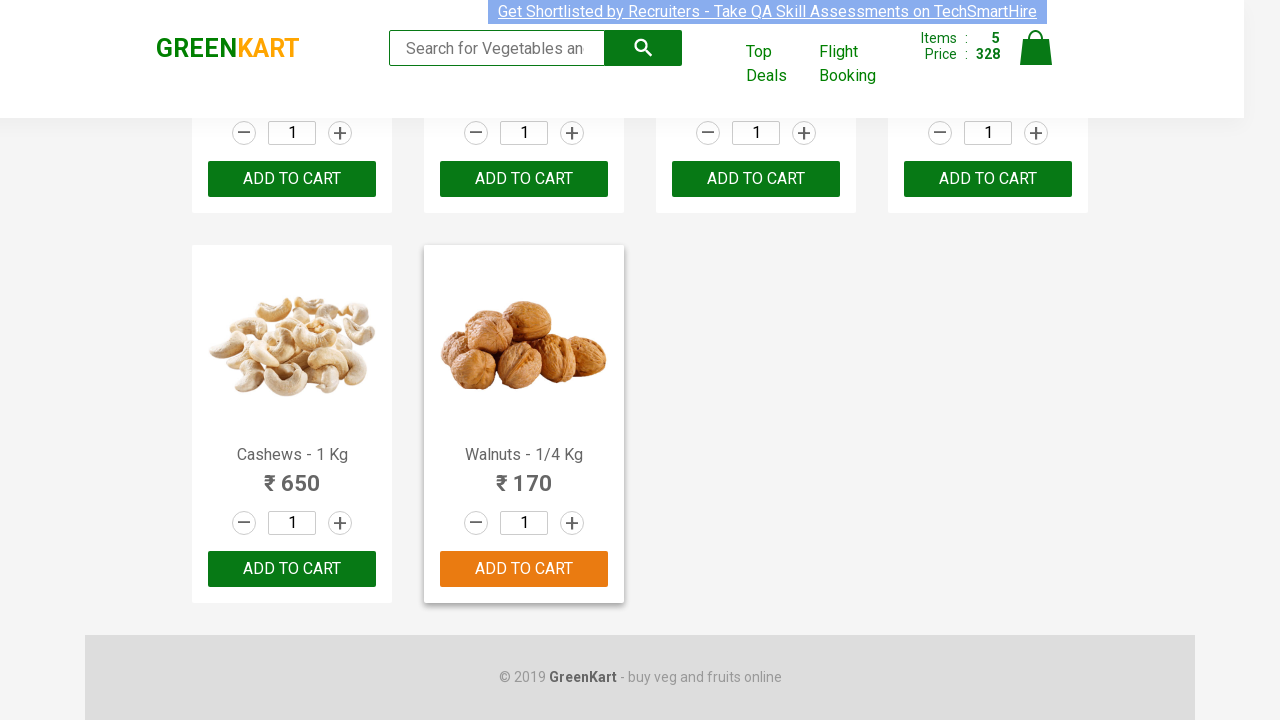